Tests file upload functionality on DemoQA by uploading a document file to the upload input field

Starting URL: https://demoqa.com/upload-download

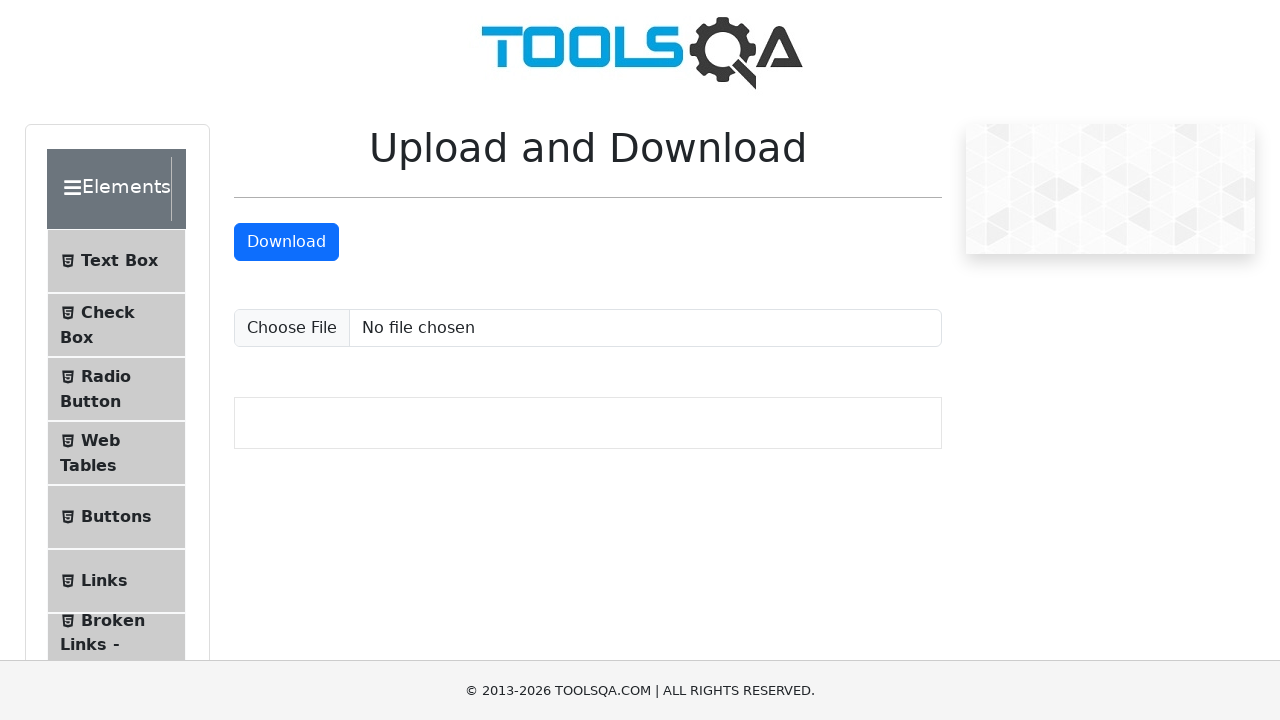

Created temporary test file for upload
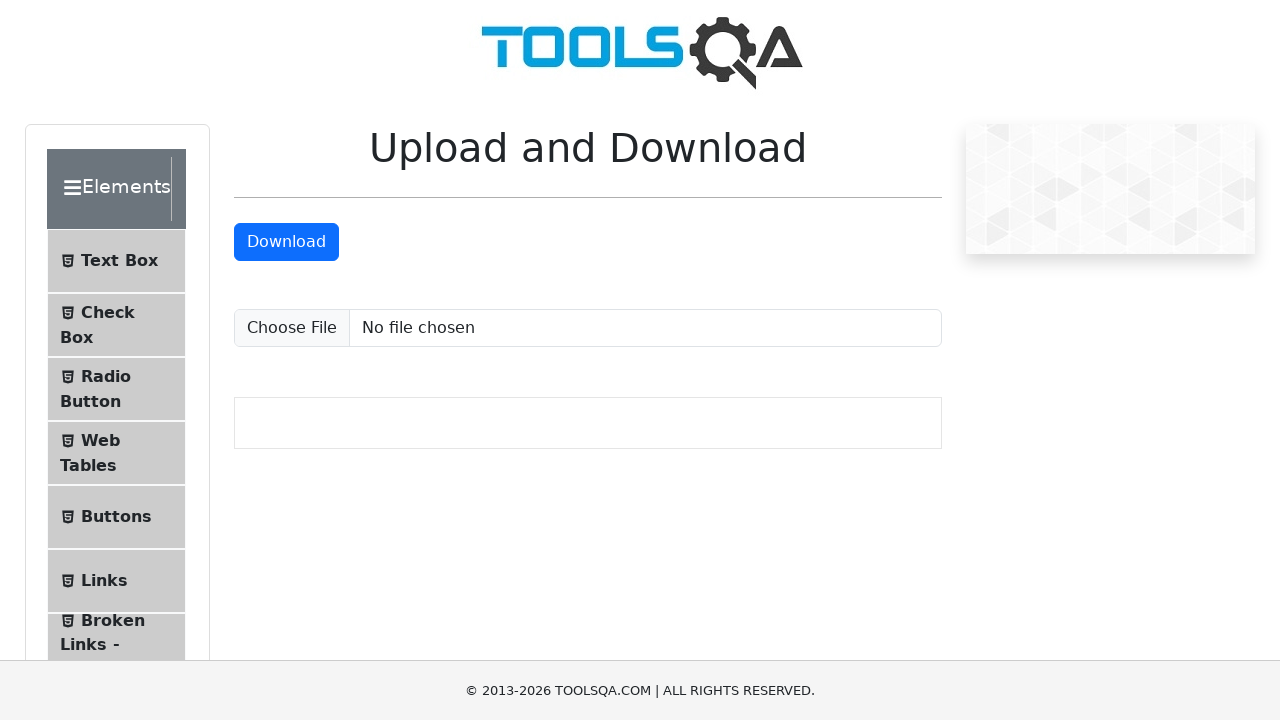

Uploaded test document file to upload input field
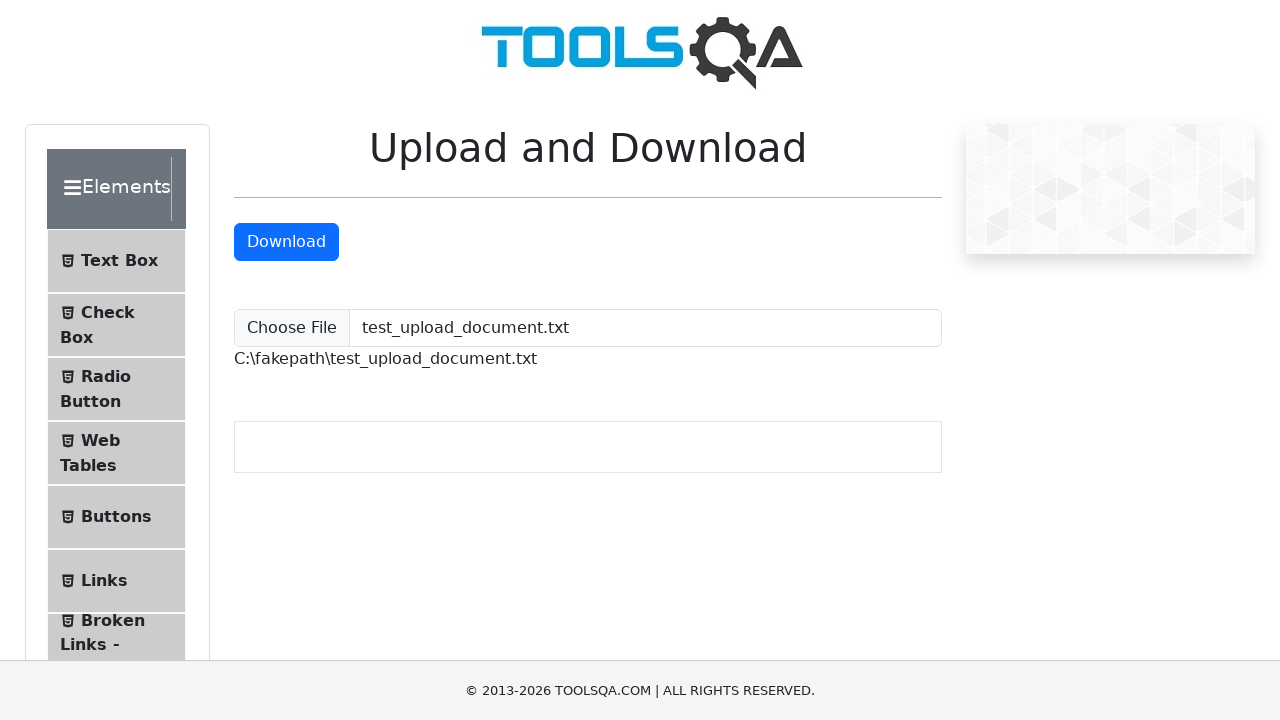

Upload confirmation element appeared
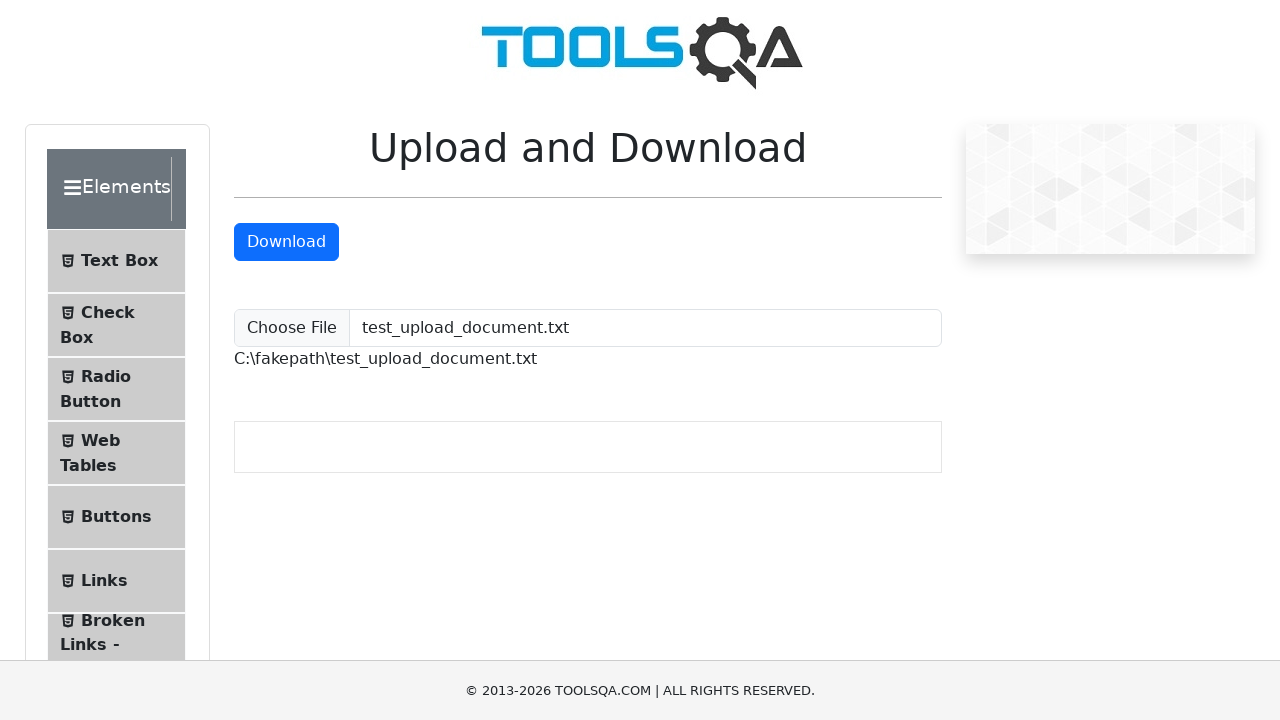

Cleaned up temporary test file
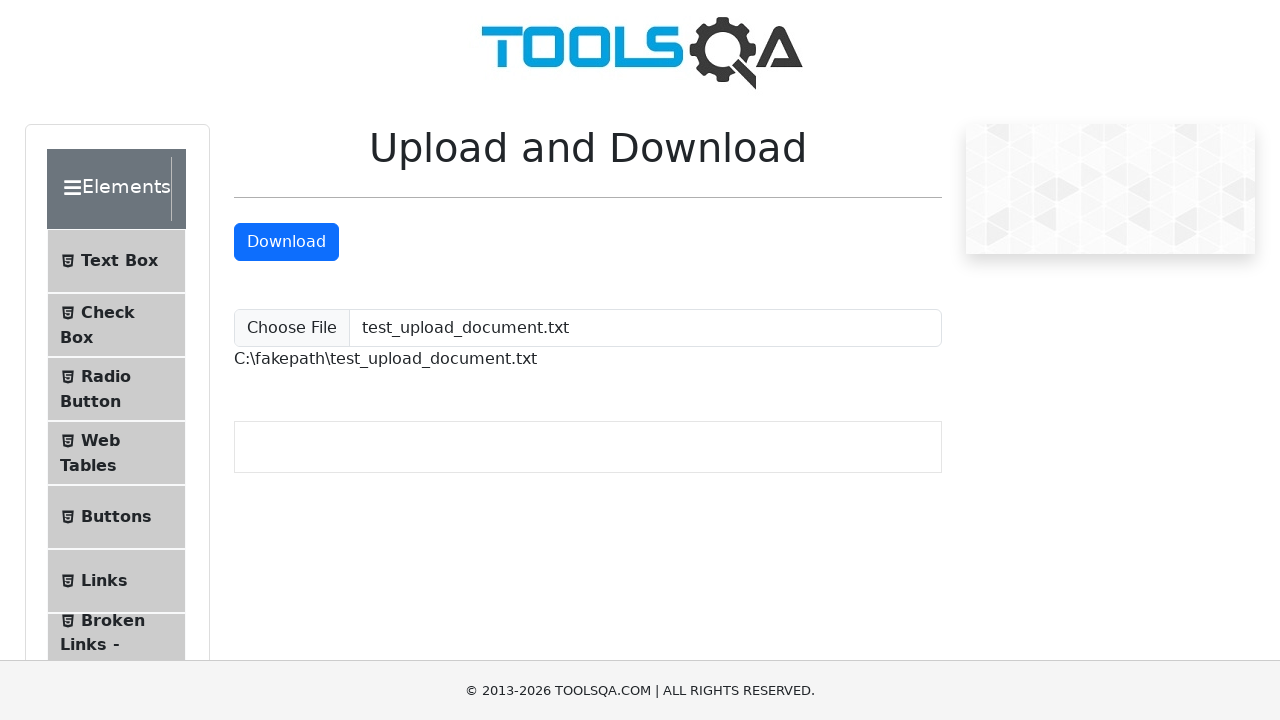

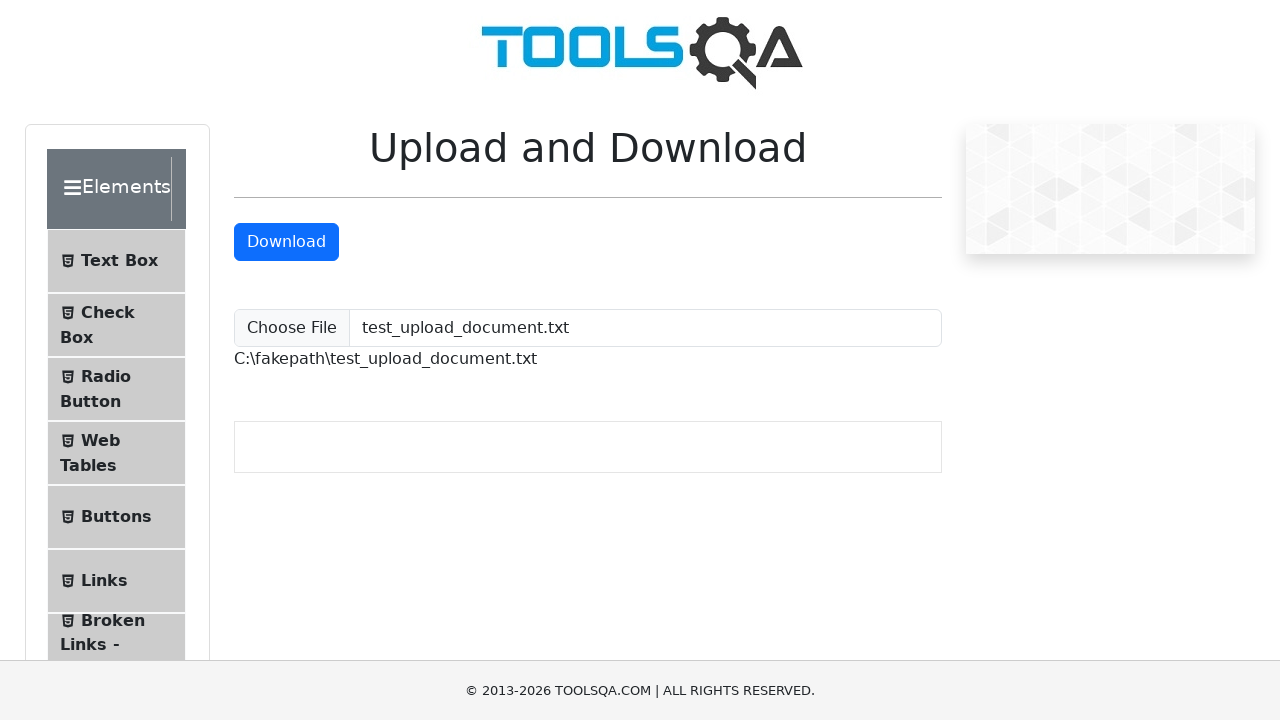